Tests a practice form by filling out various input fields including text inputs, email, password, checkbox, dropdown selection, and radio buttons, then submitting the form and verifying success message

Starting URL: https://rahulshettyacademy.com/angularpractice/

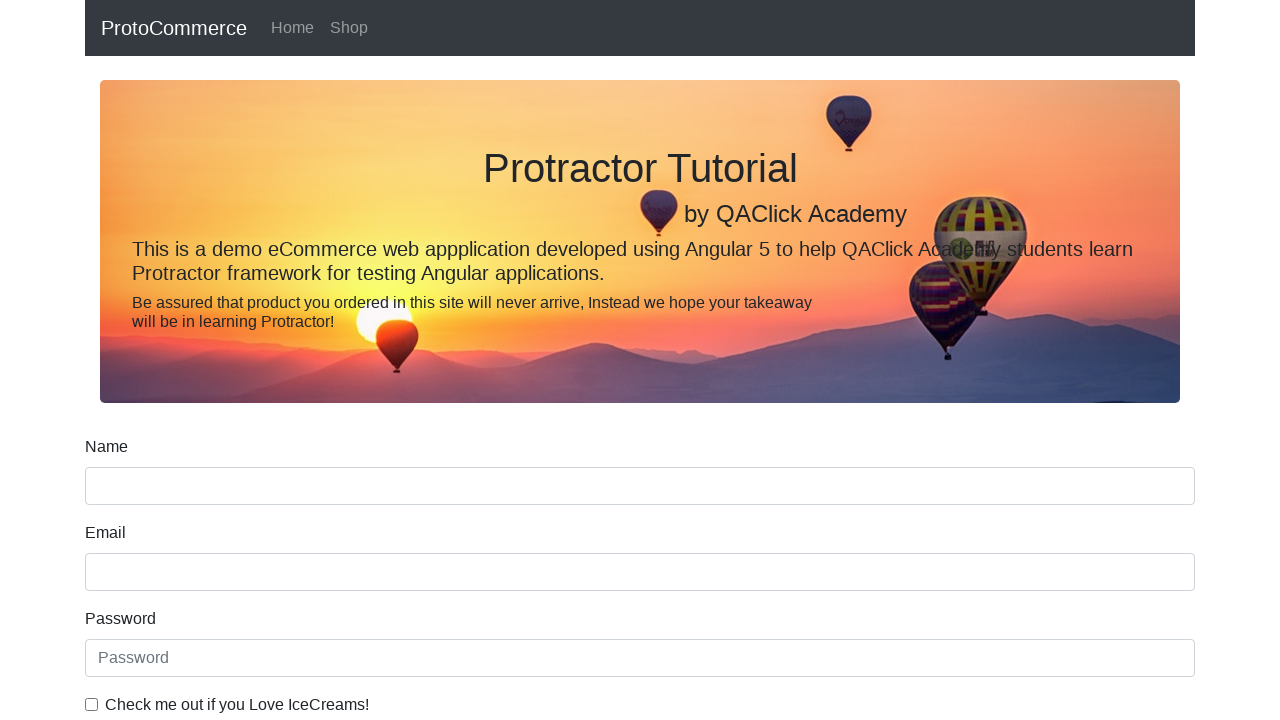

Filled name field with 'John Smith' on input[name='name']
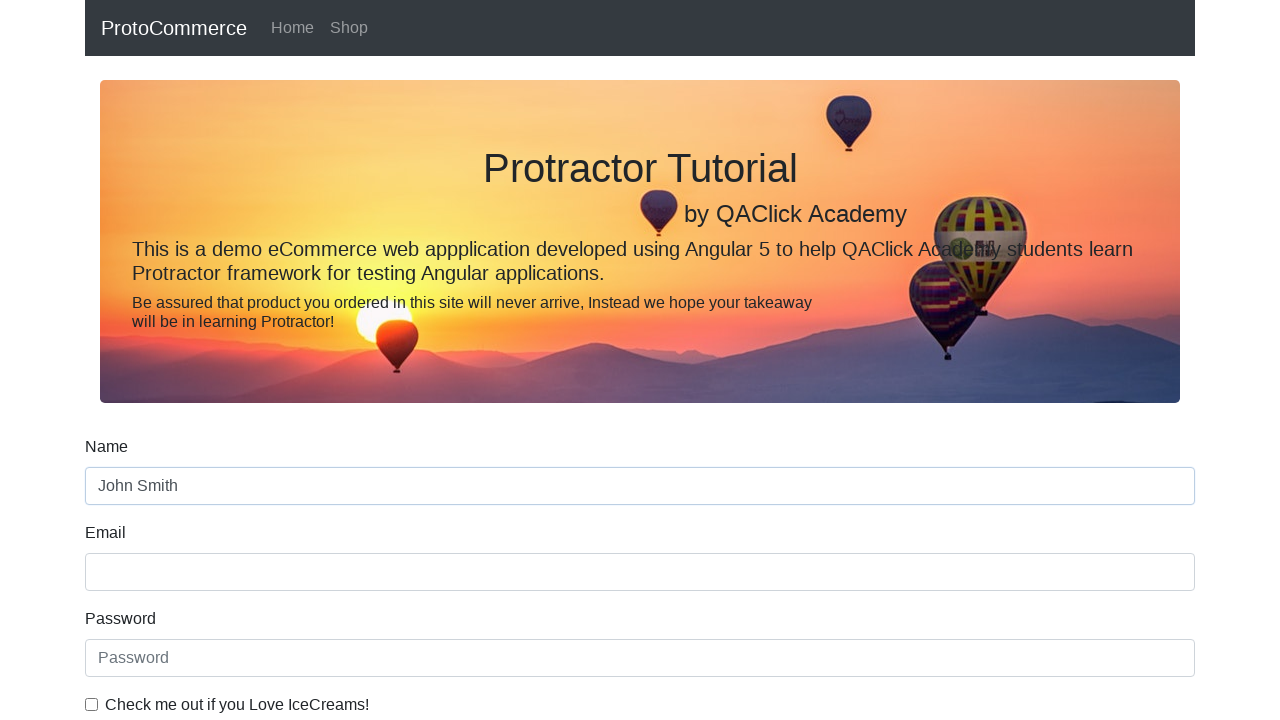

Filled email field with 'testuser@example.com' on input[name='email']
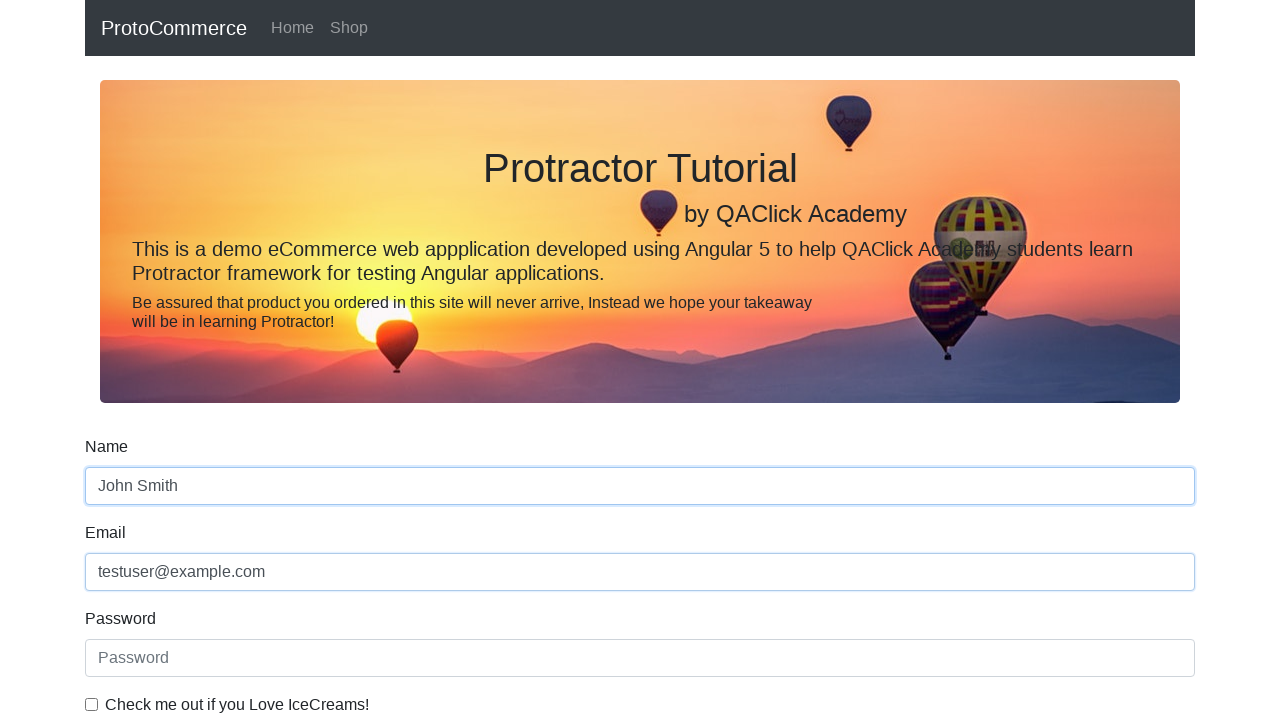

Filled password field with 'password123' on #exampleInputPassword1
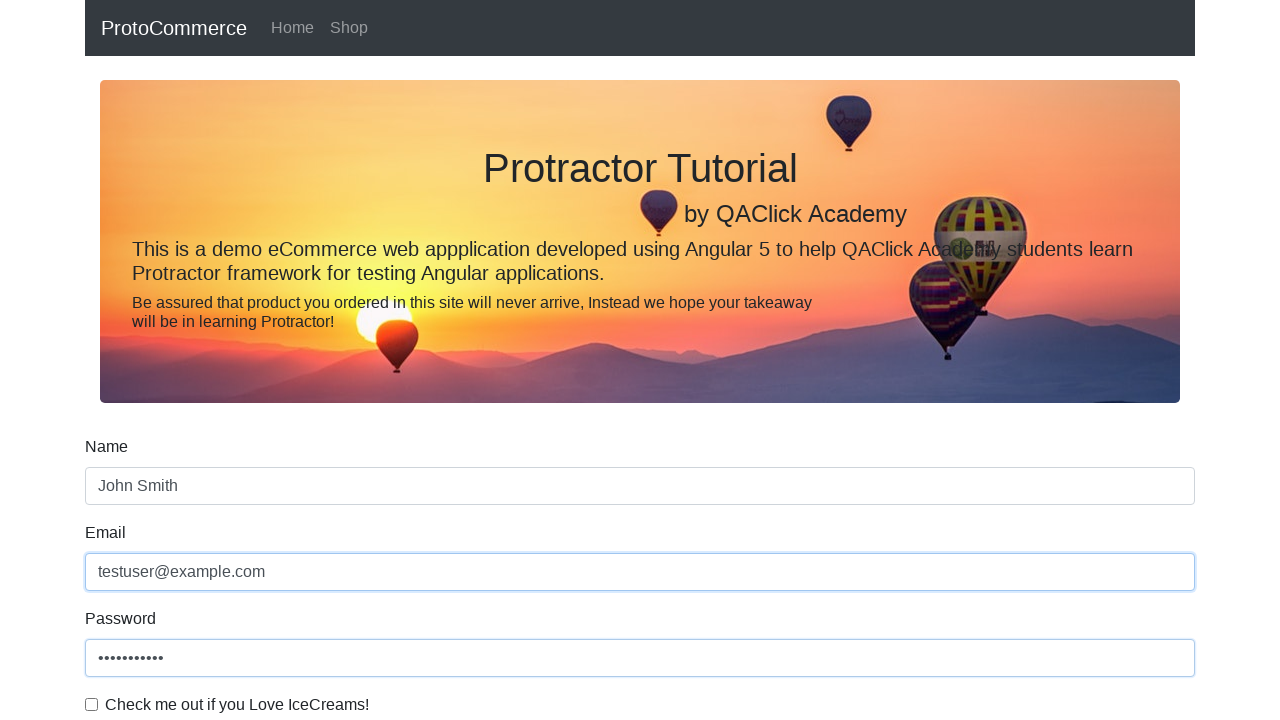

Checked the checkbox at (92, 704) on #exampleCheck1
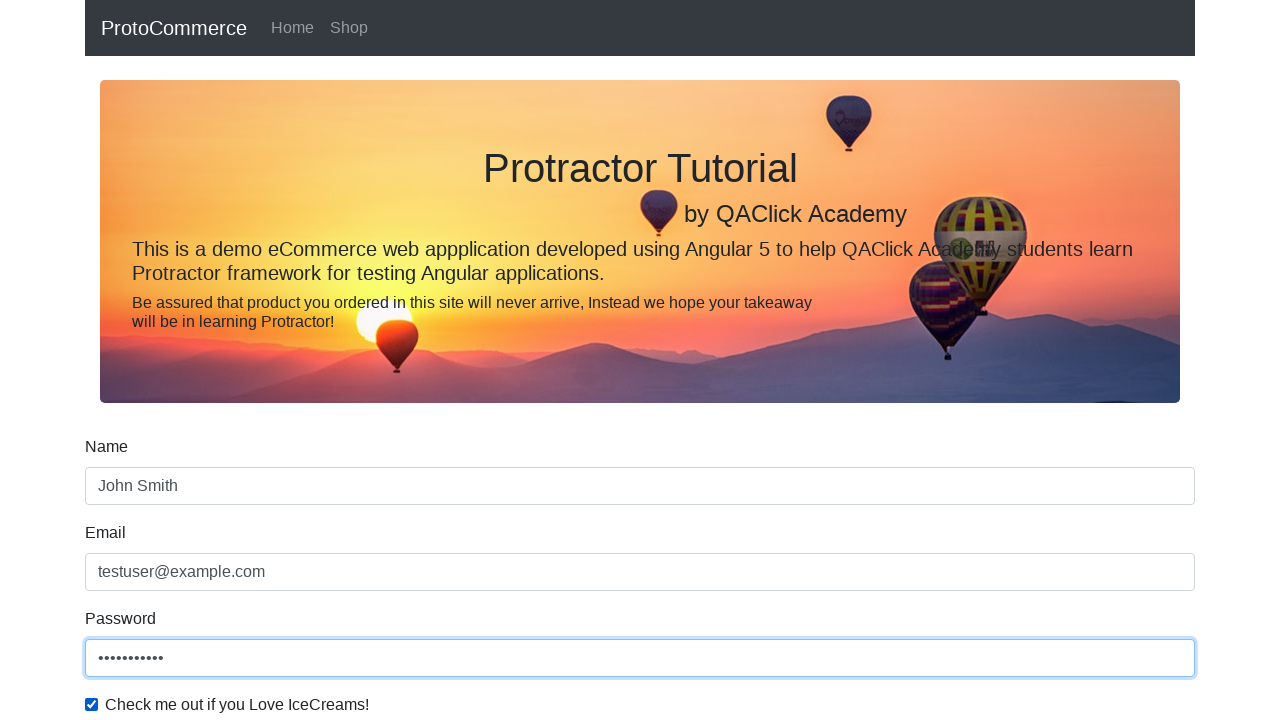

Selected 'Female' from dropdown on #exampleFormControlSelect1
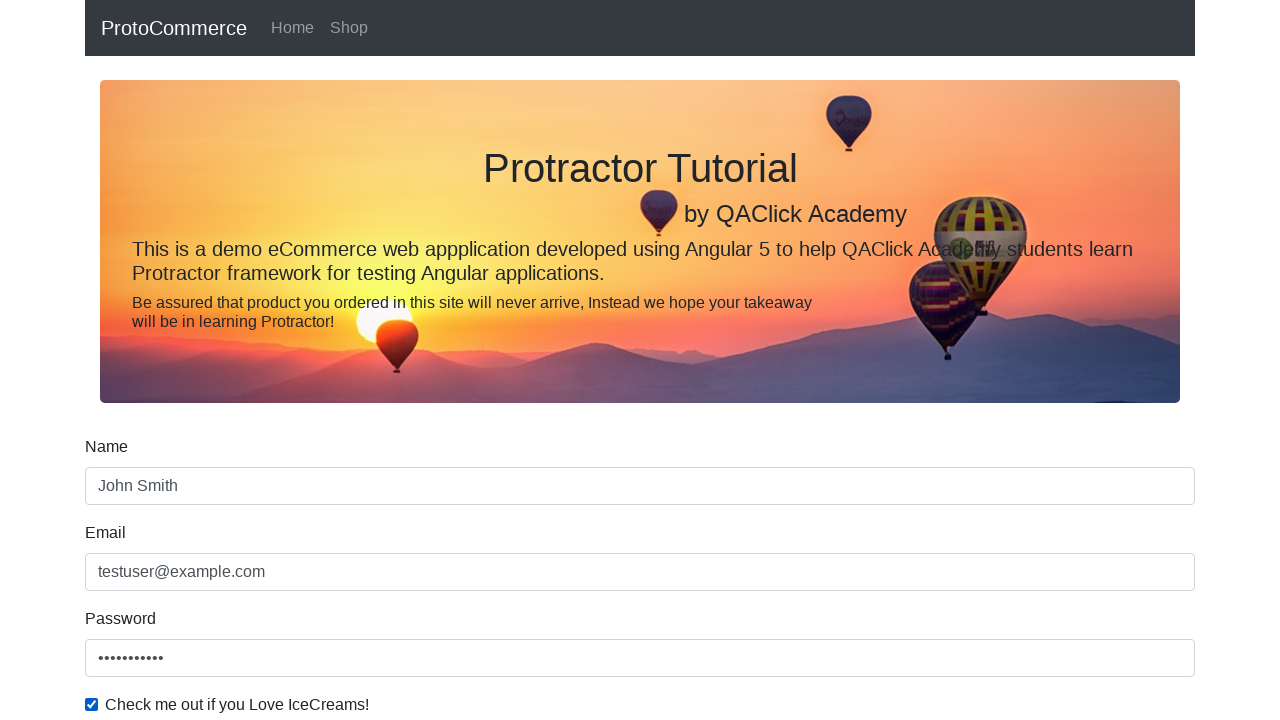

Clicked radio button 'inlineRadio1' at (238, 360) on xpath=//input[@id='inlineRadio1']
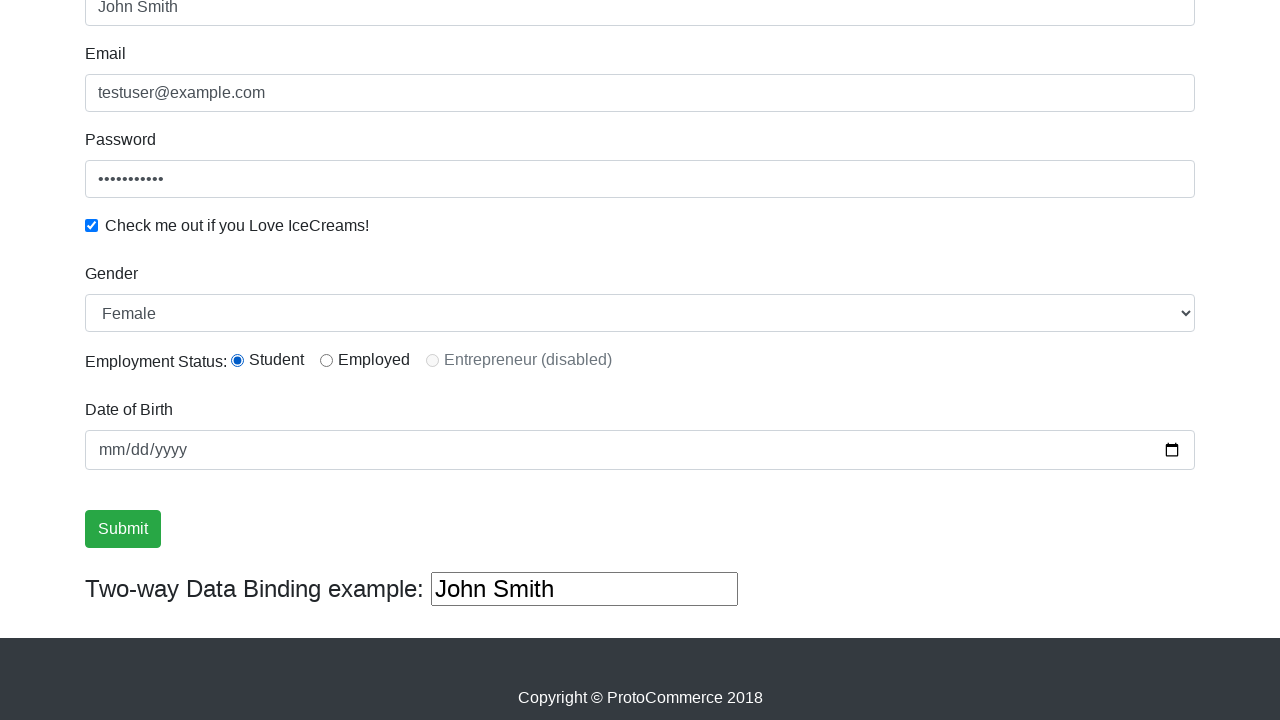

Filled date field with '2024-03-15' on (//input[@type='text'])[3]
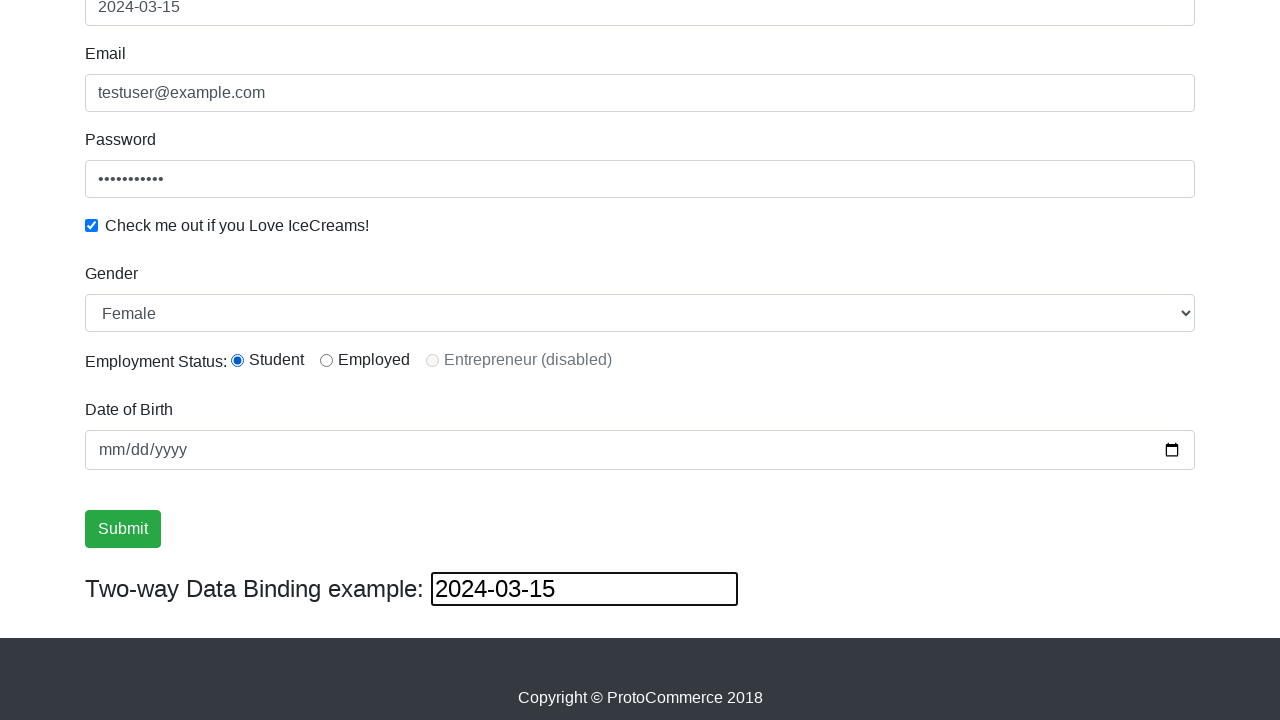

Cleared the date field on (//input[@type='text'])[3]
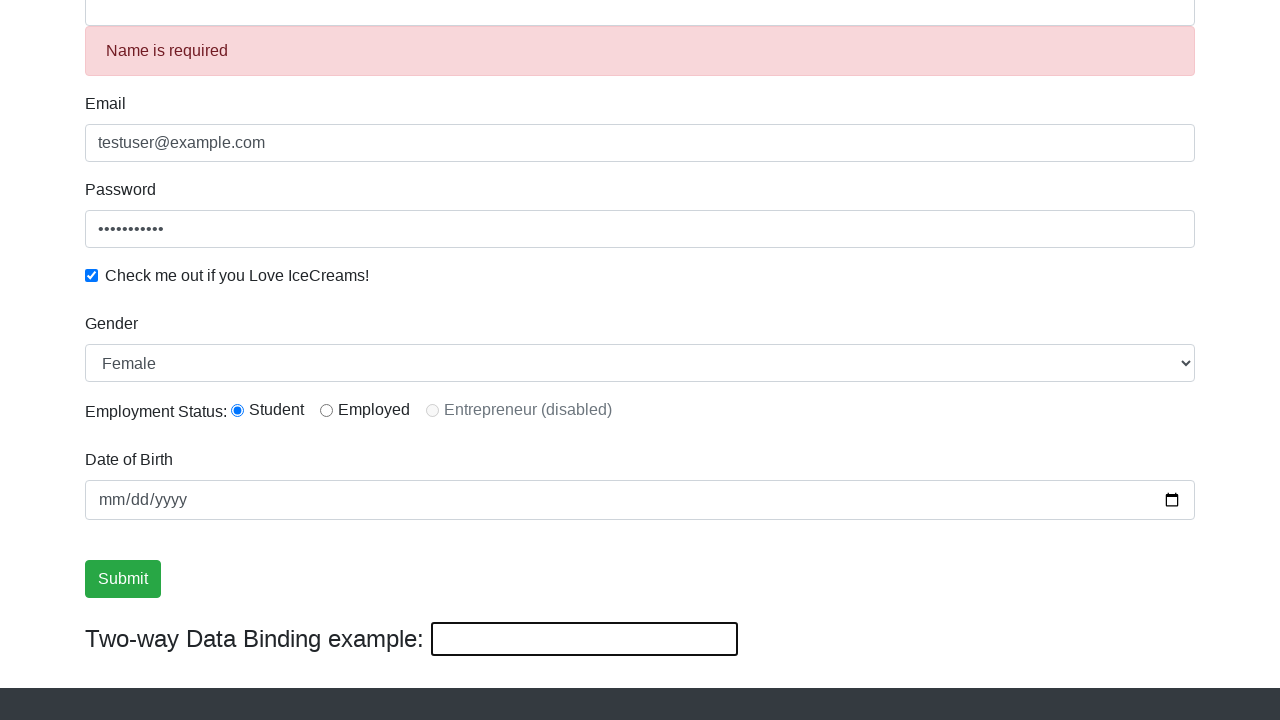

Clicked Submit button at (123, 579) on xpath=//input[@value='Submit']
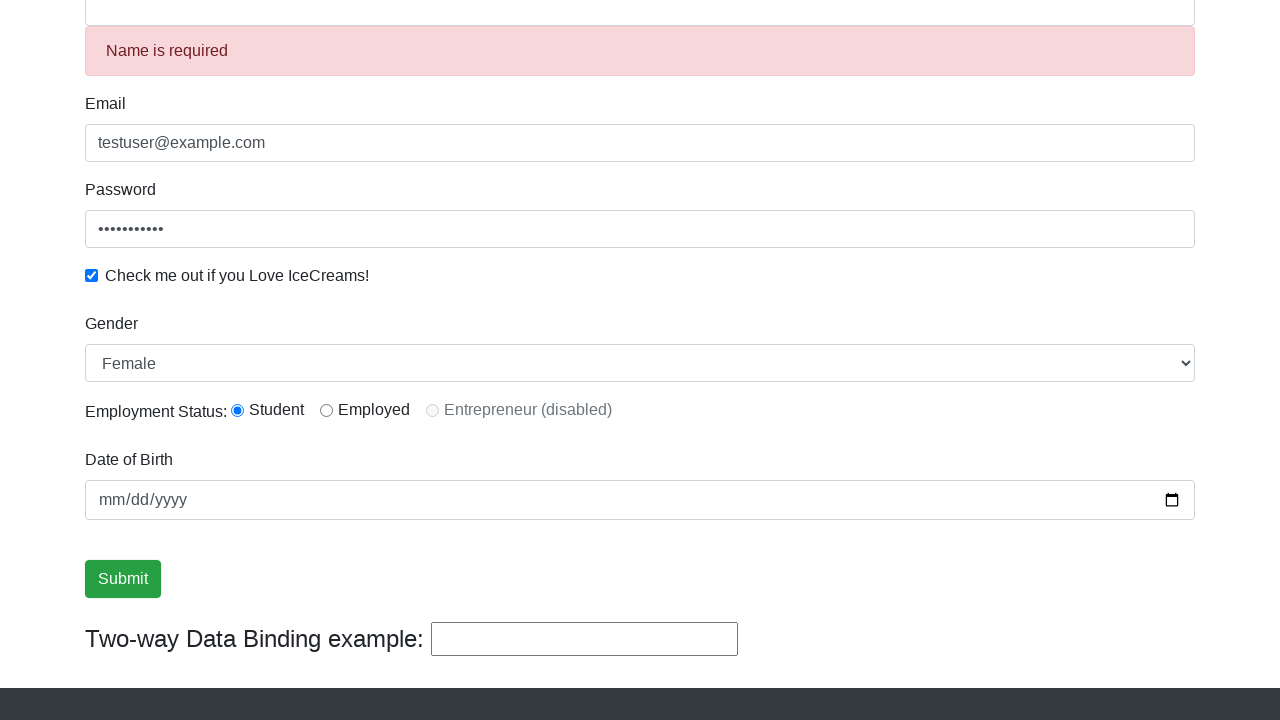

Success message appeared on page
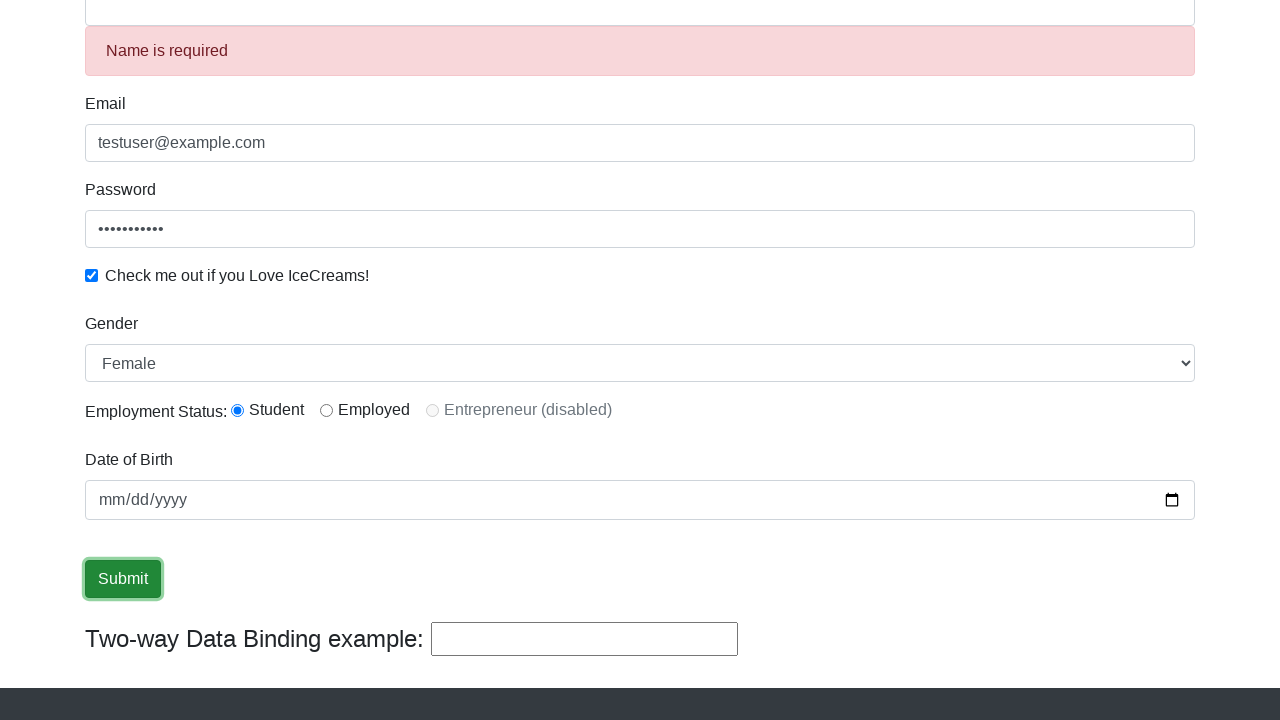

Retrieved success message text: '
                    ×
                    Success! The Form has been submitted successfully!.
                  '
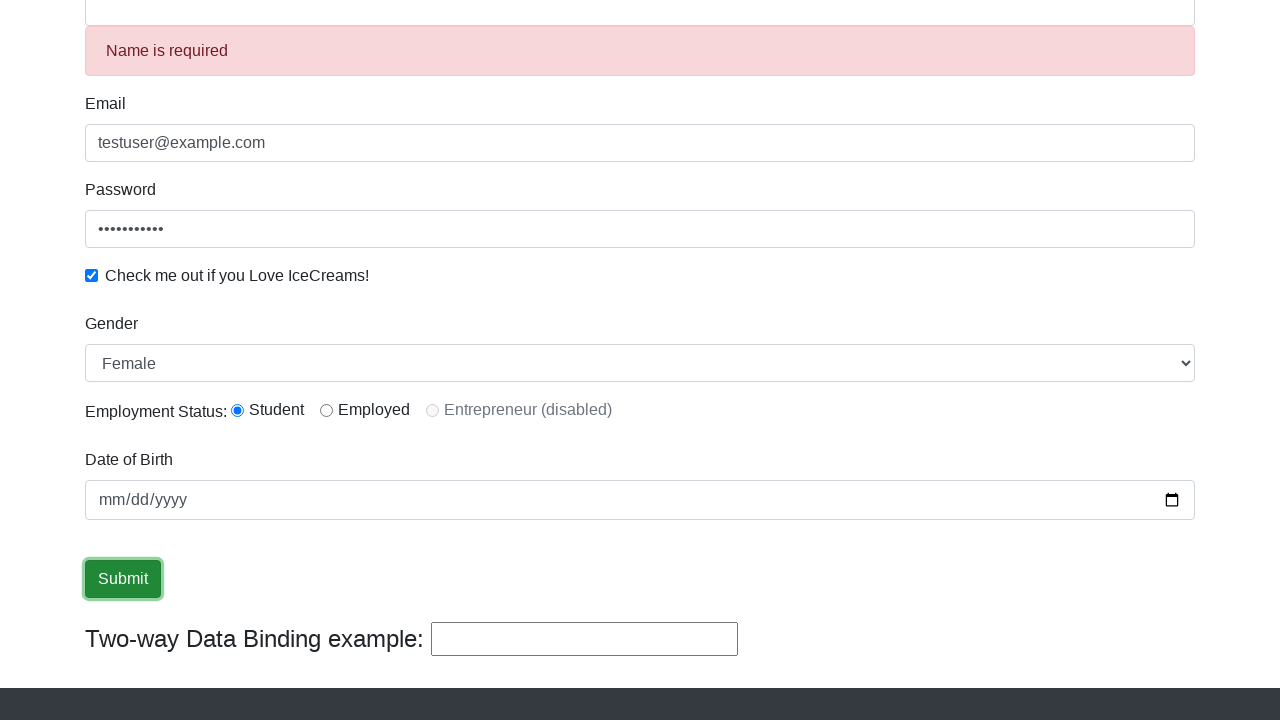

Verified success message contains 'Success'
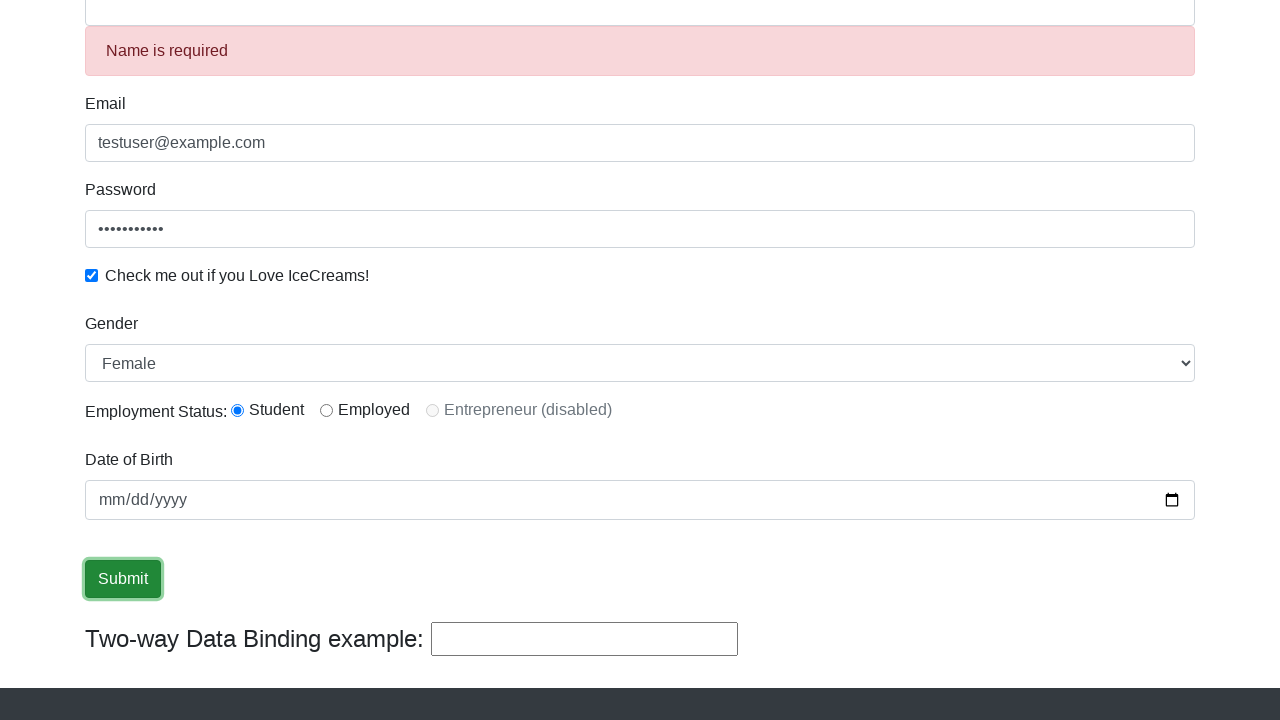

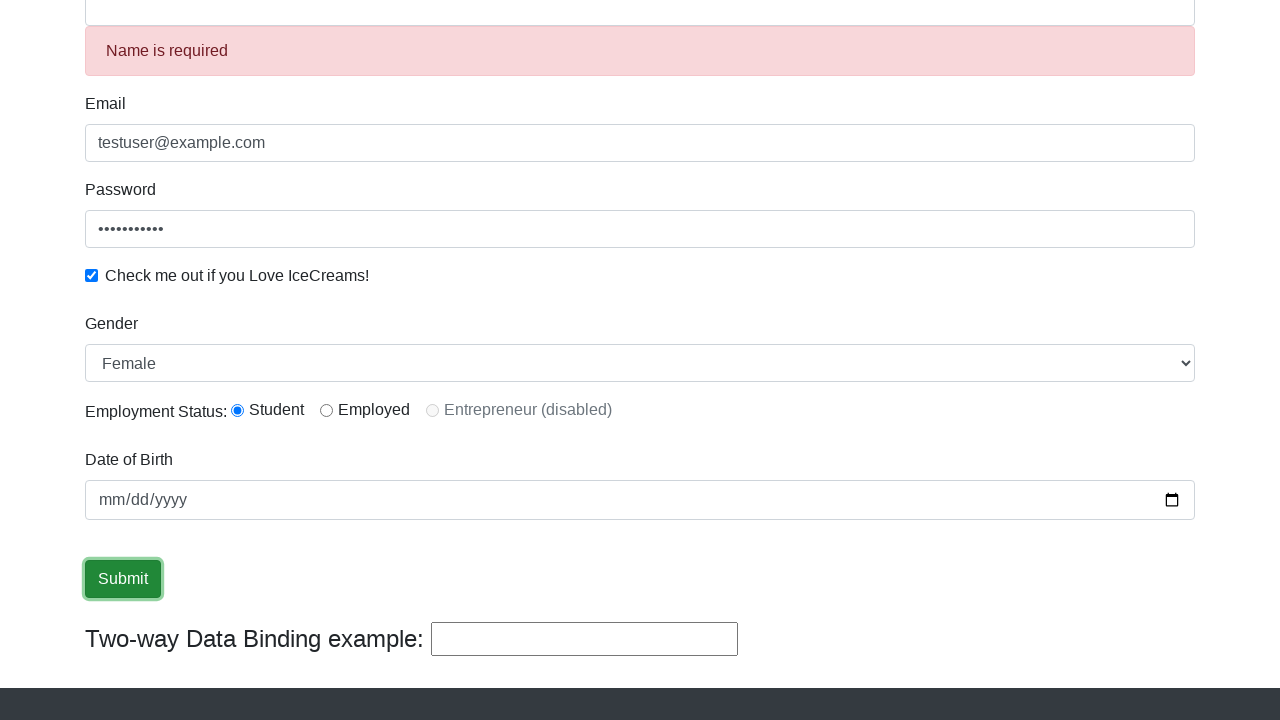